Tests the add/remove elements functionality by clicking the "Add Element" button 5 times and verifying that 5 "Delete" buttons are created

Starting URL: http://the-internet.herokuapp.com/add_remove_elements/

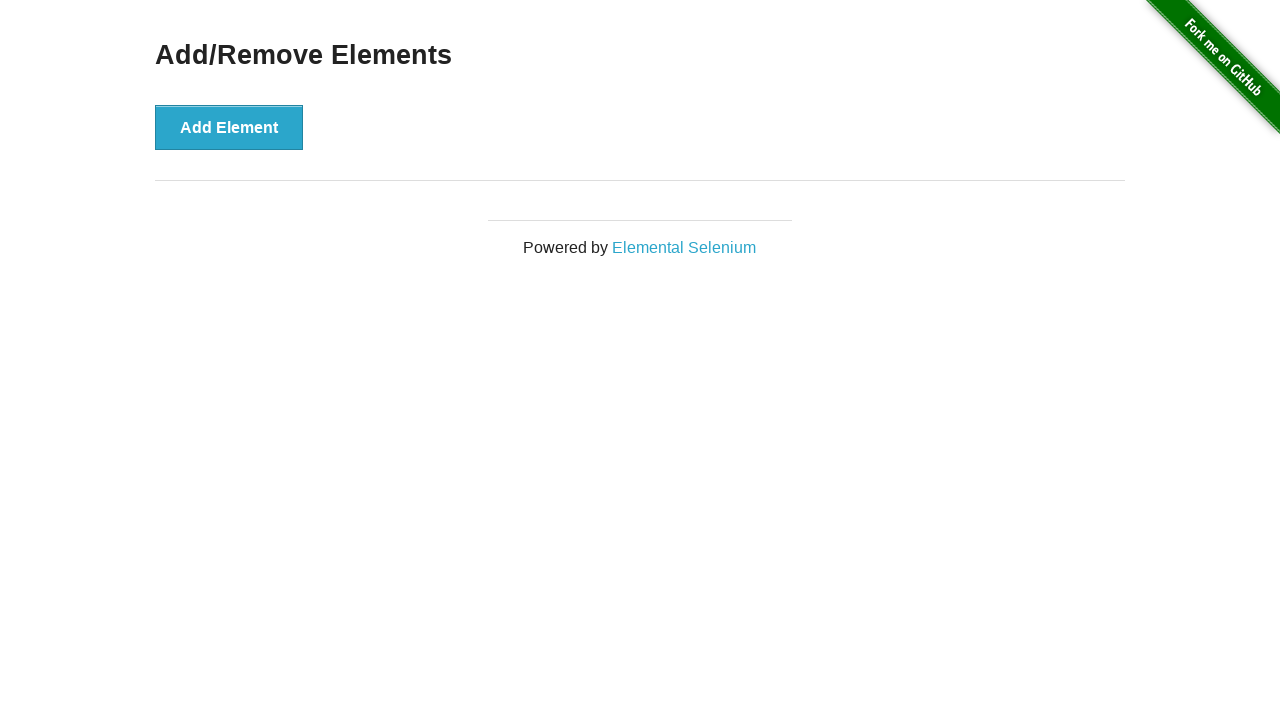

Clicked 'Add Element' button at (229, 127) on xpath=//button[text()="Add Element"]
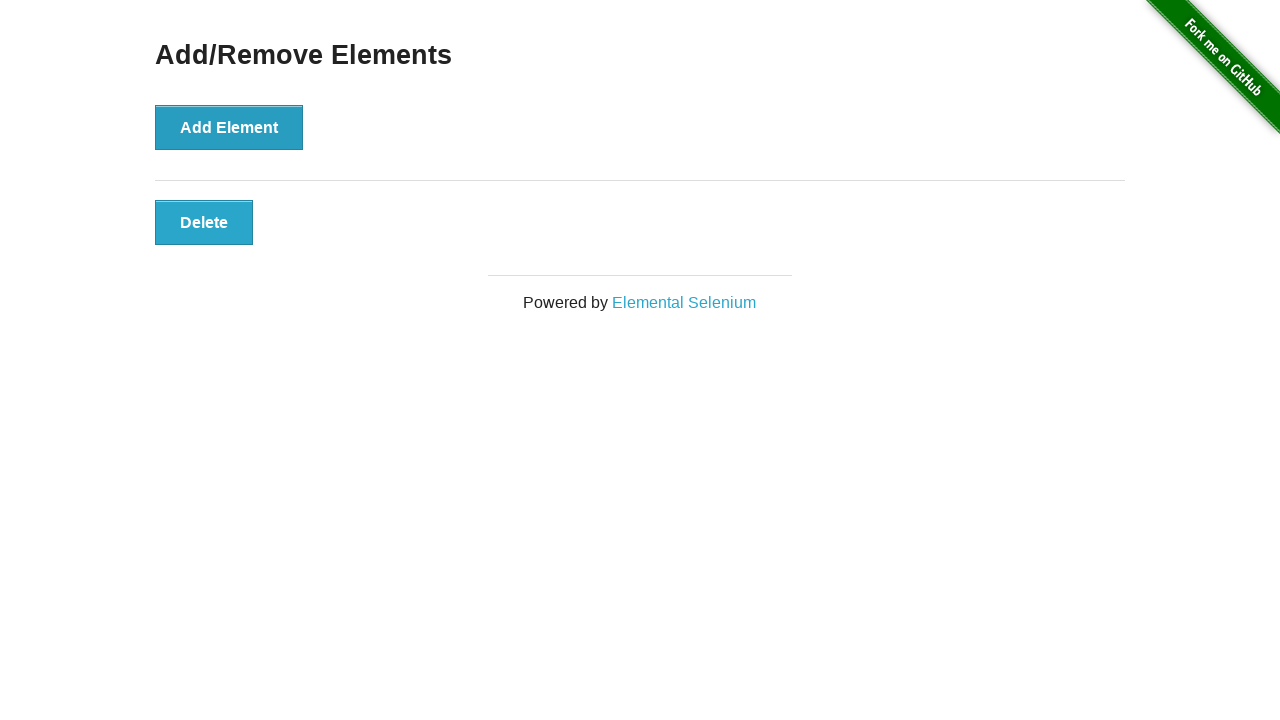

Waited 500ms for element to be created
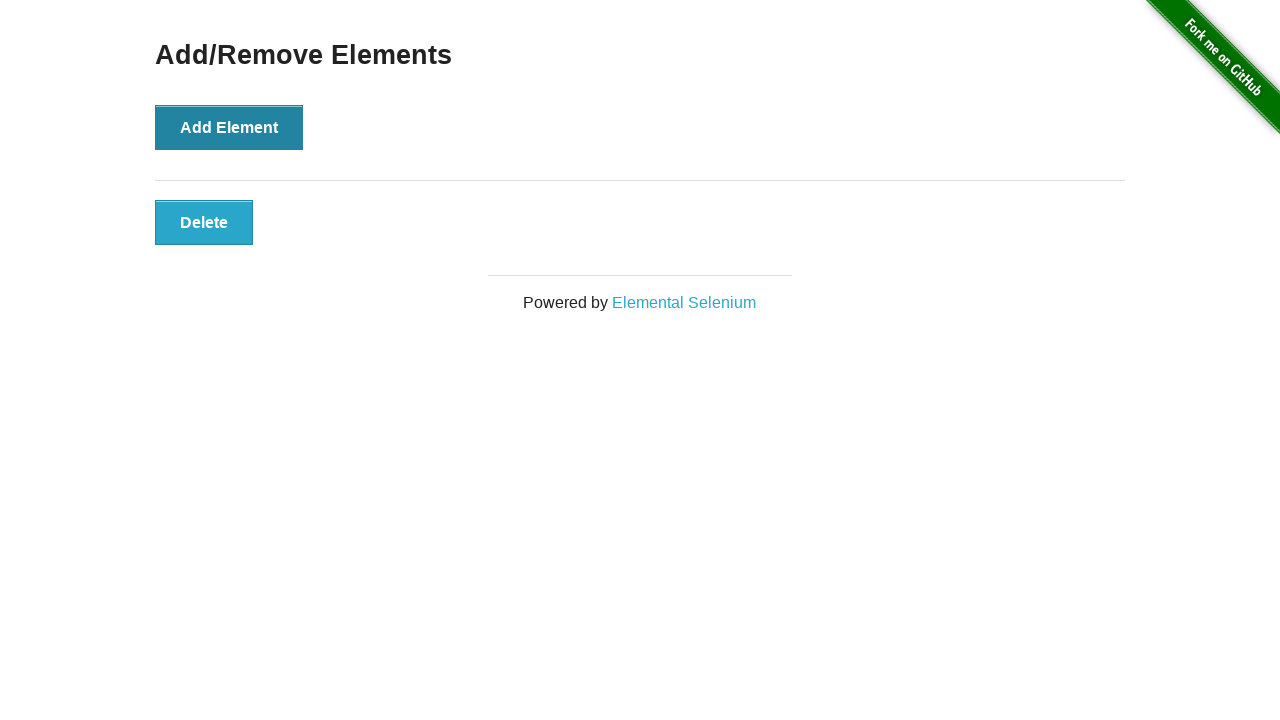

Clicked 'Add Element' button at (229, 127) on xpath=//button[text()="Add Element"]
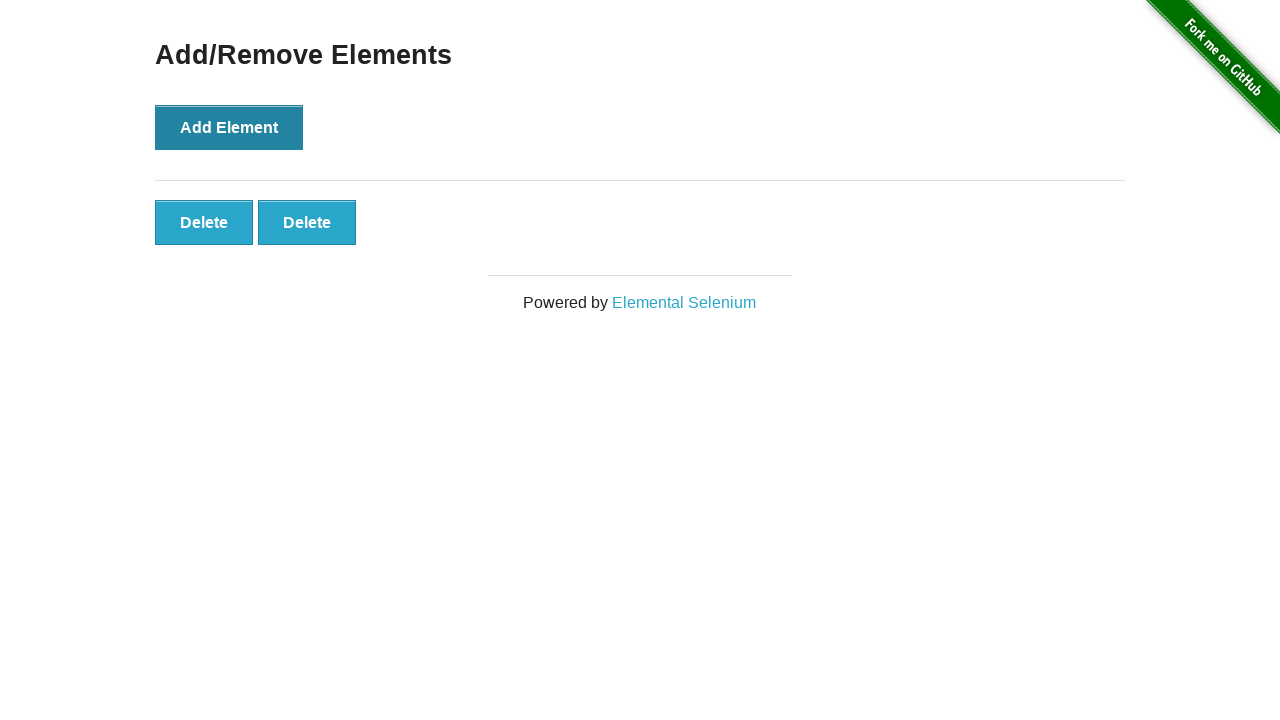

Waited 500ms for element to be created
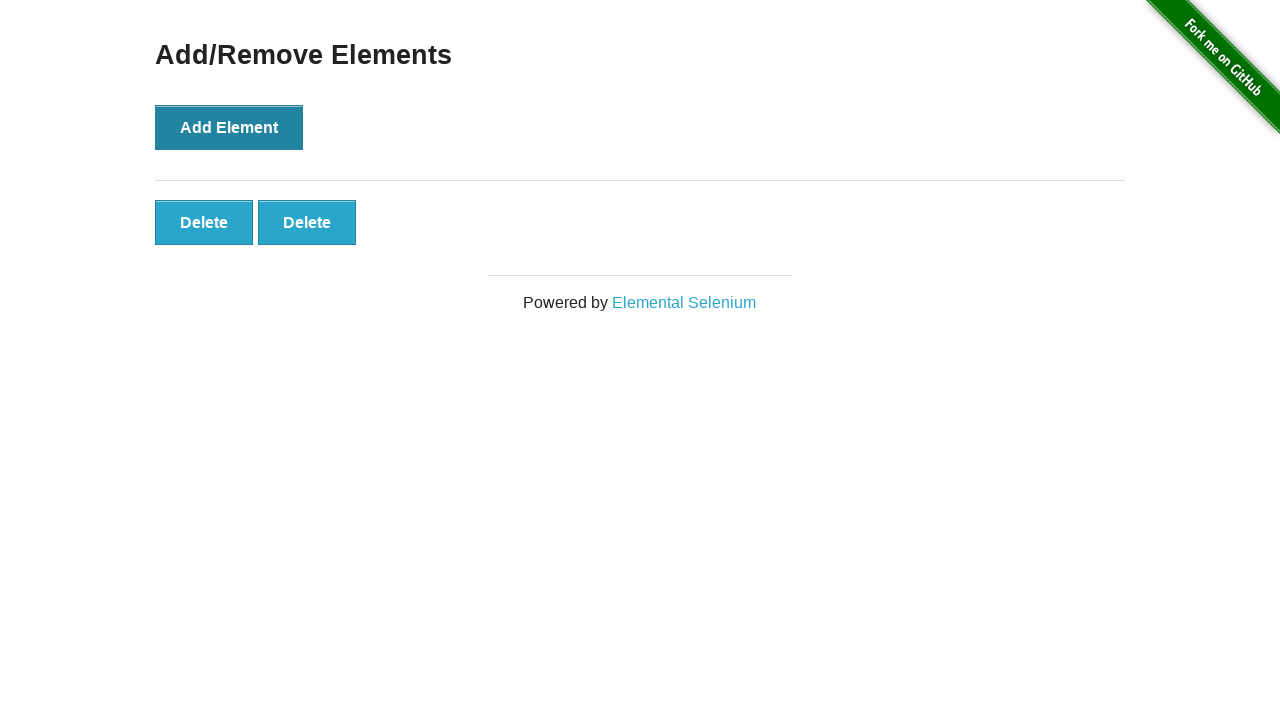

Clicked 'Add Element' button at (229, 127) on xpath=//button[text()="Add Element"]
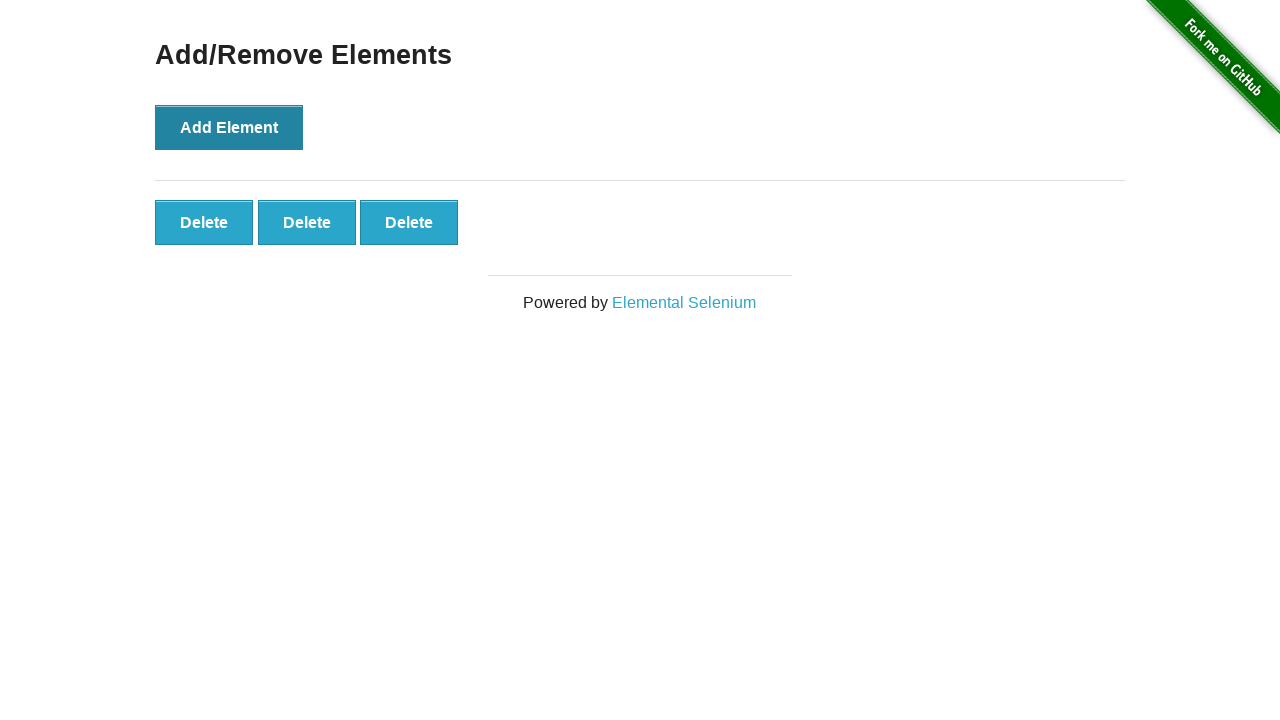

Waited 500ms for element to be created
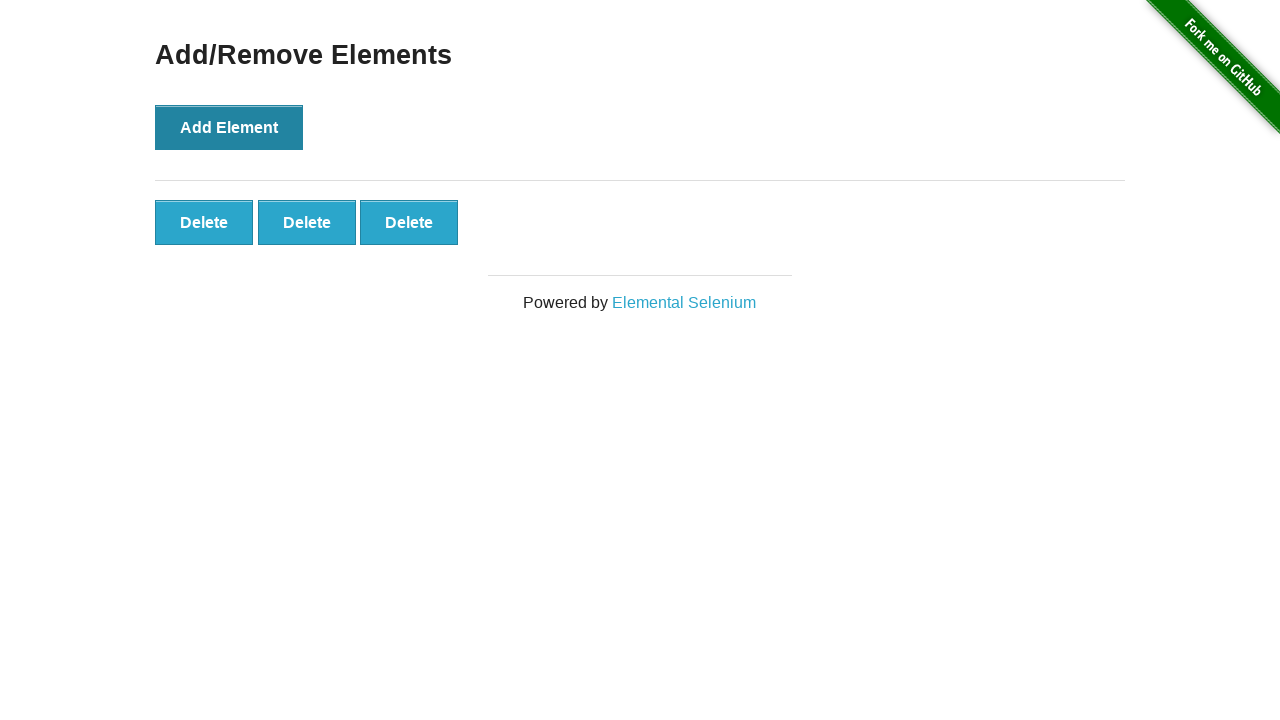

Clicked 'Add Element' button at (229, 127) on xpath=//button[text()="Add Element"]
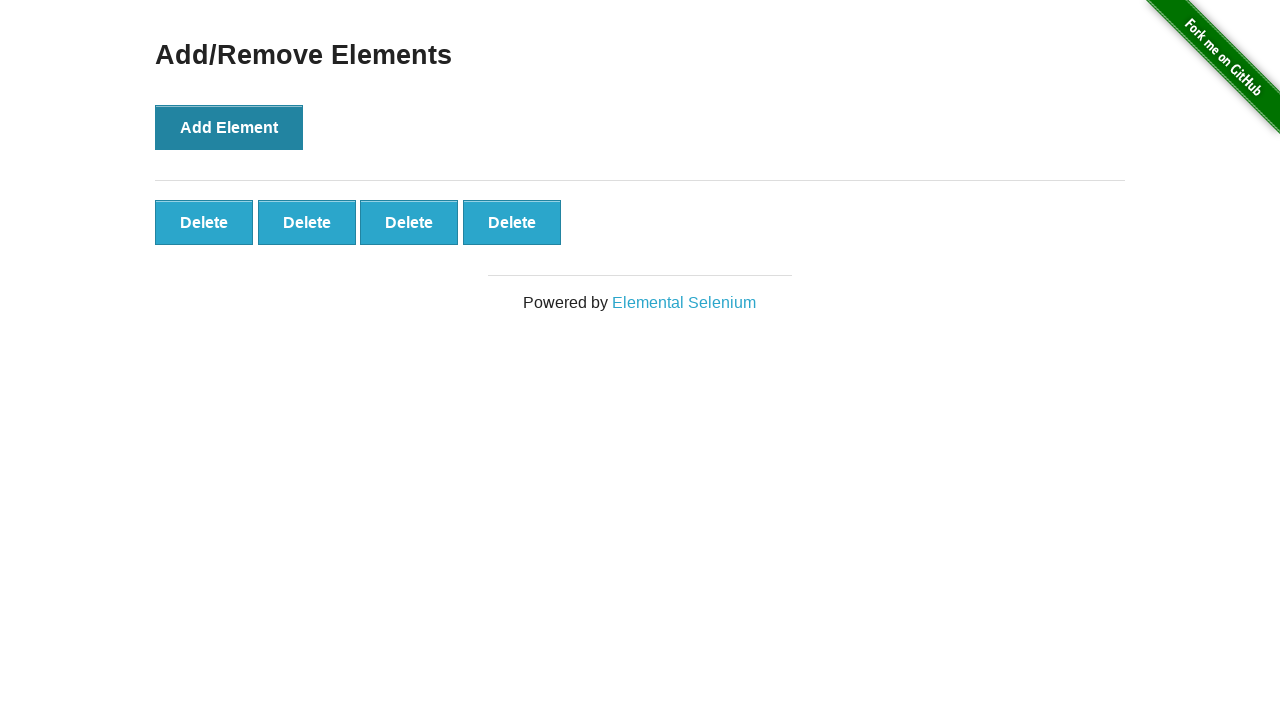

Waited 500ms for element to be created
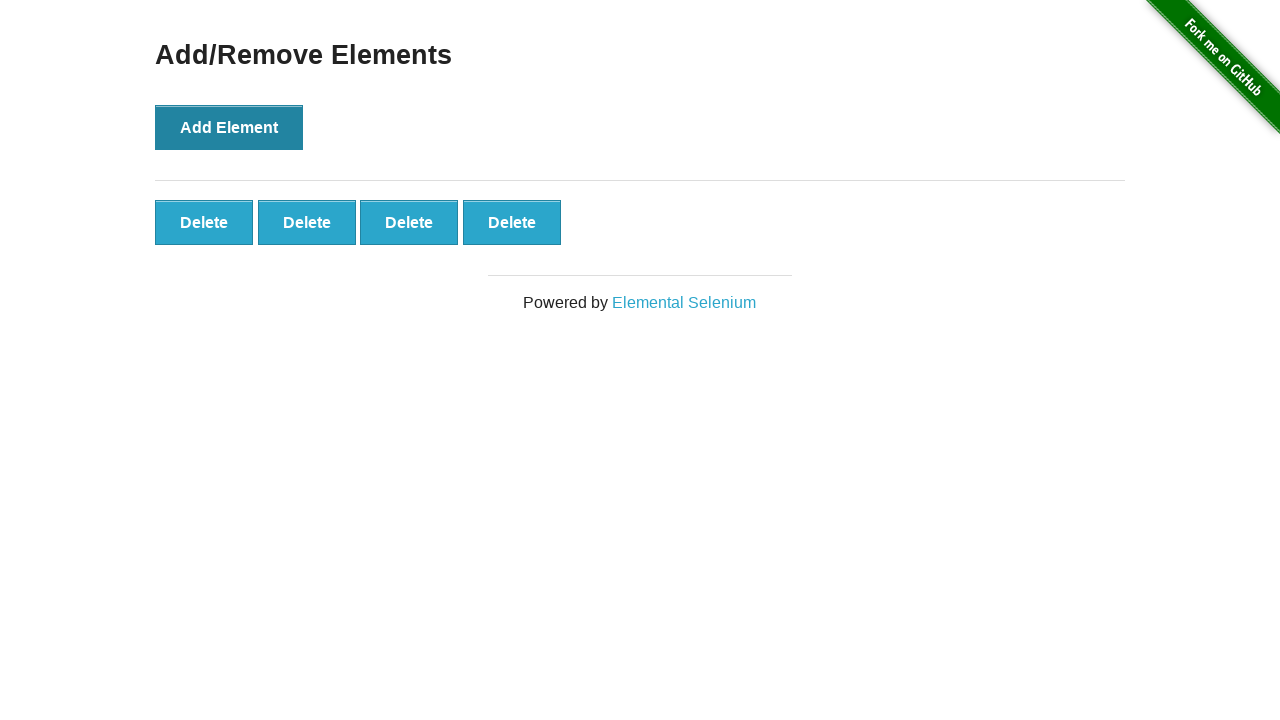

Clicked 'Add Element' button at (229, 127) on xpath=//button[text()="Add Element"]
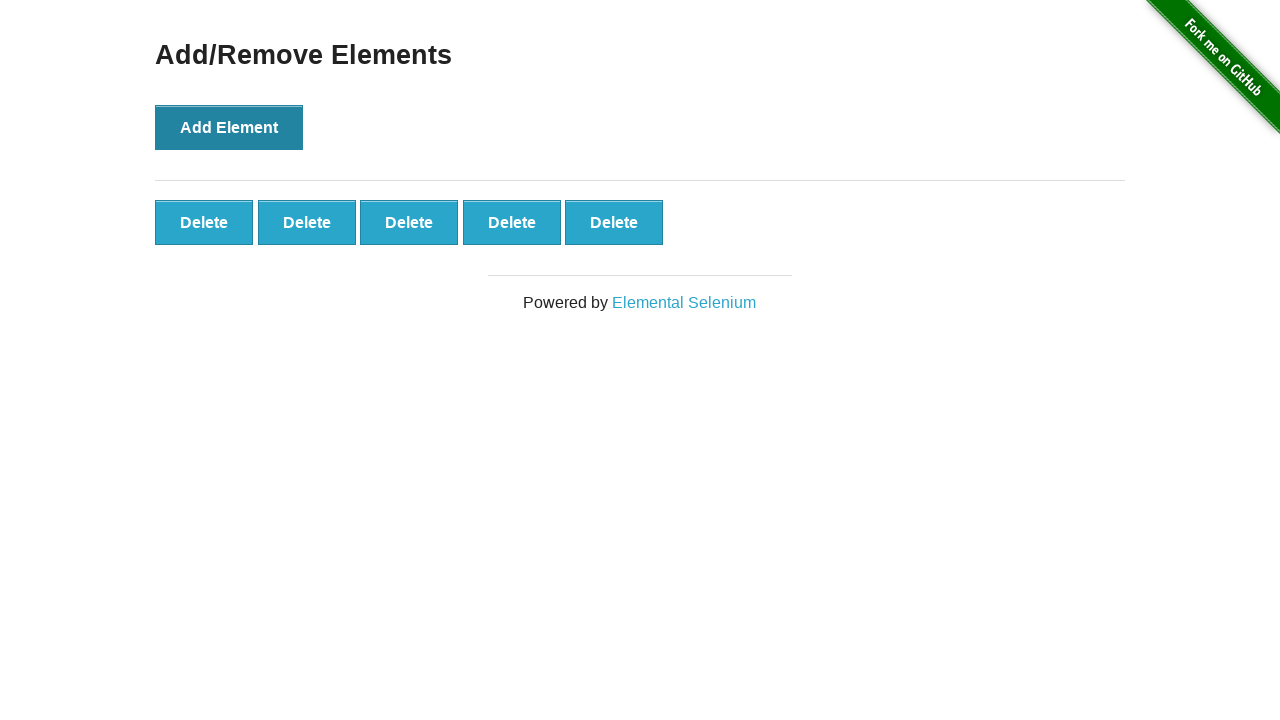

Waited 500ms for element to be created
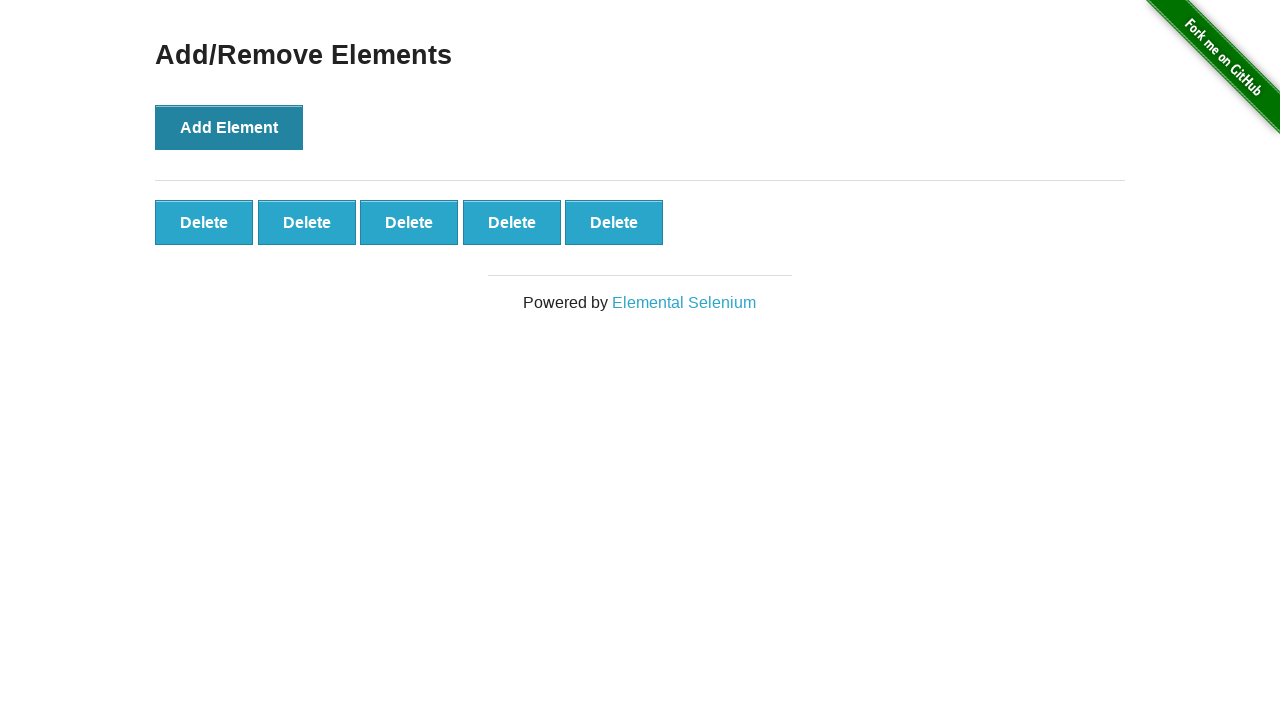

Verified that Delete buttons are present
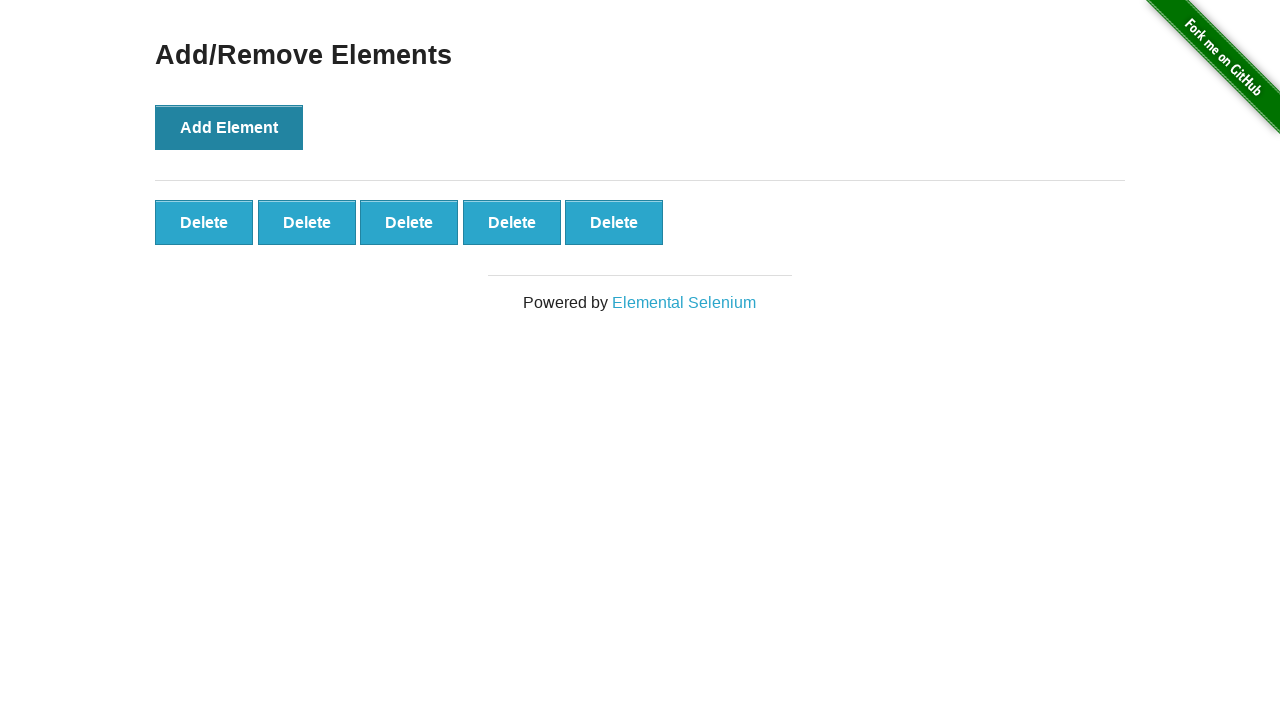

Located all Delete buttons
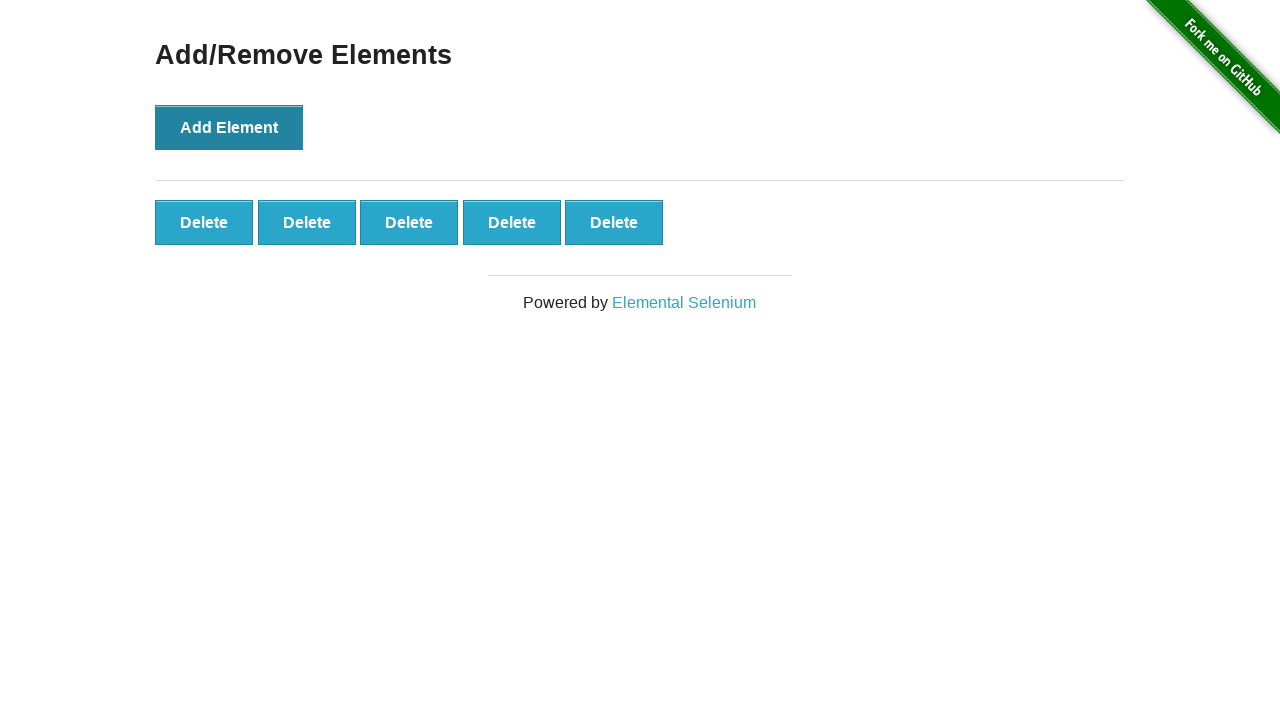

Verified 5th Delete button (index 4) is loaded - all 5 elements created successfully
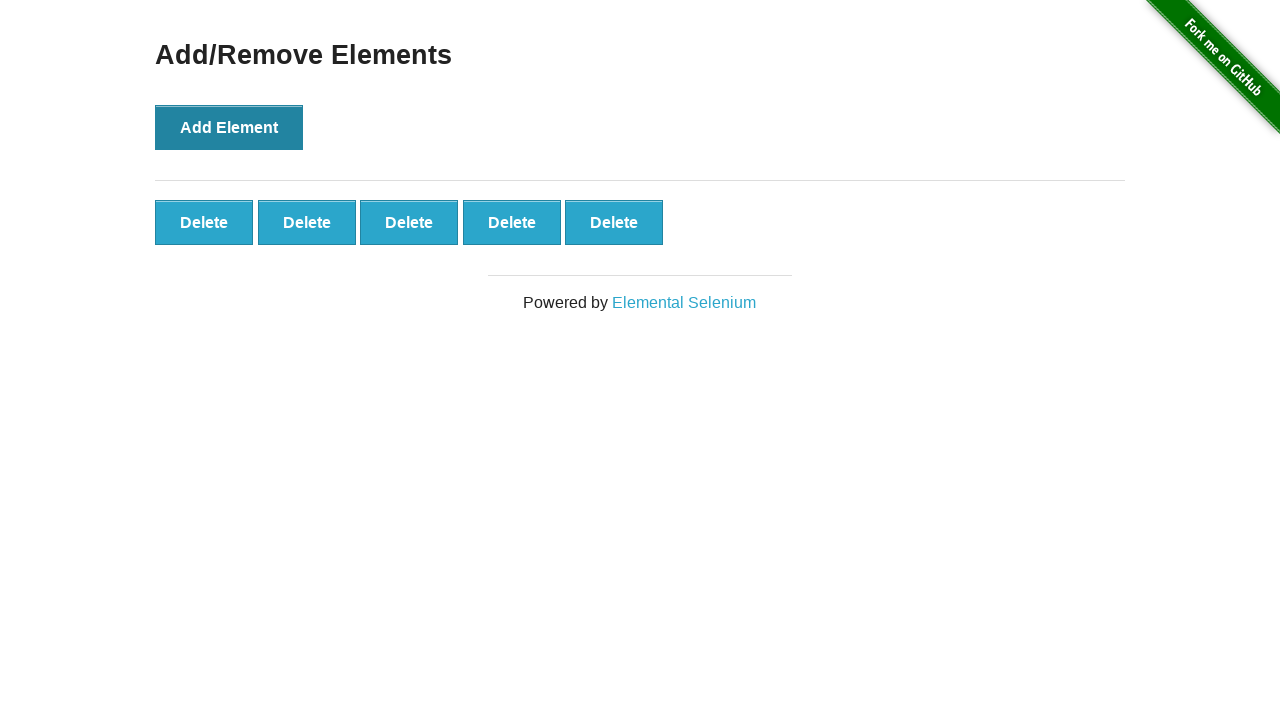

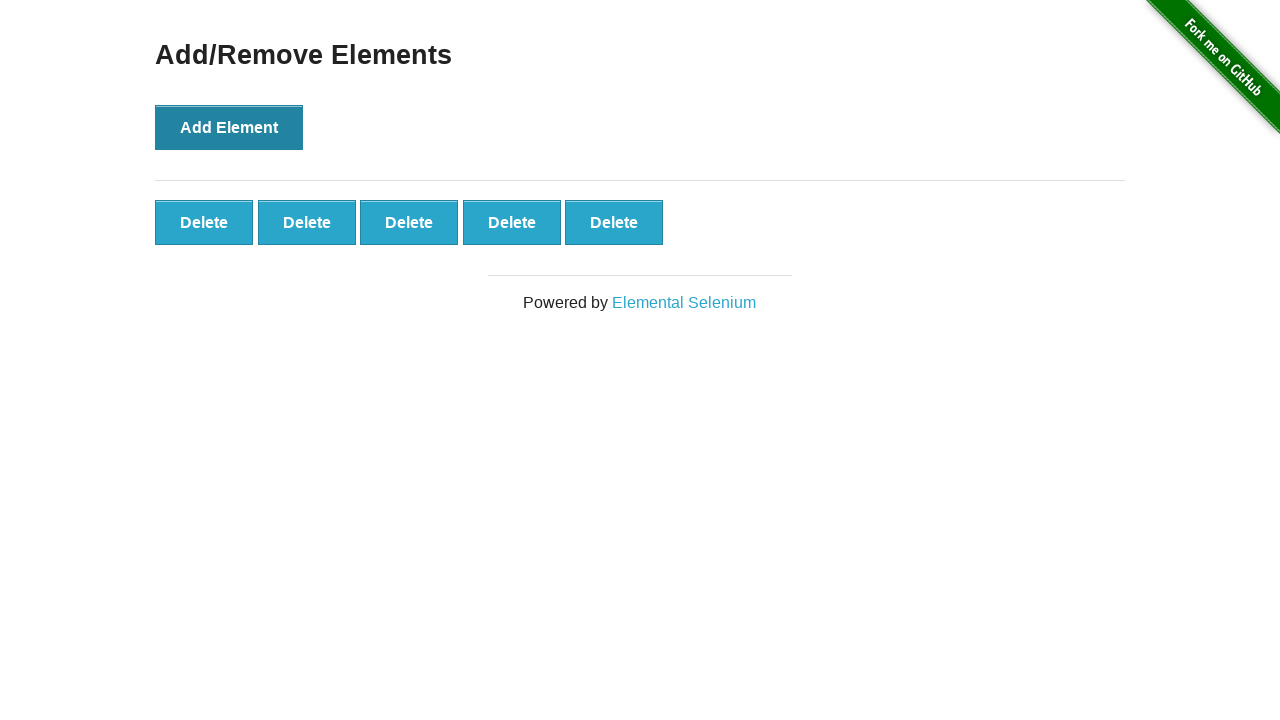